Tests the input field functionality on the Heroku test site by entering a numeric value into the input text field.

Starting URL: https://the-internet.herokuapp.com/inputs

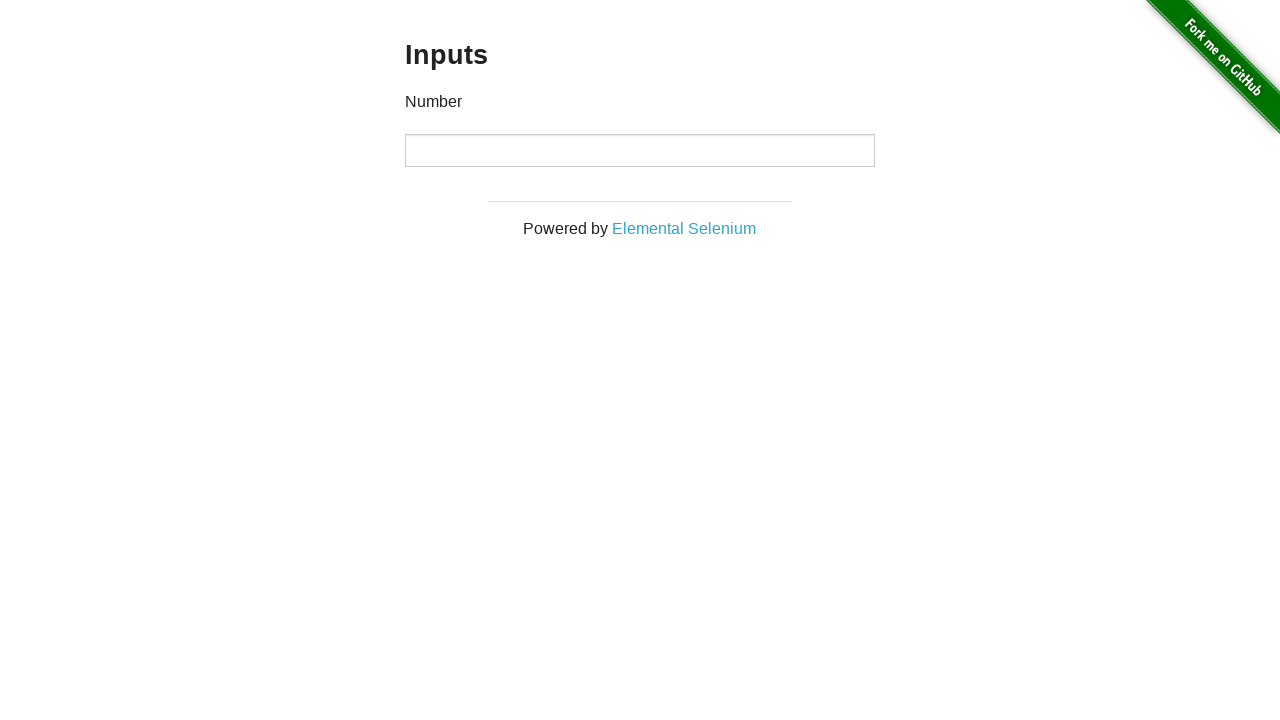

Waited for numeric input field to be present on the Heroku inputs page
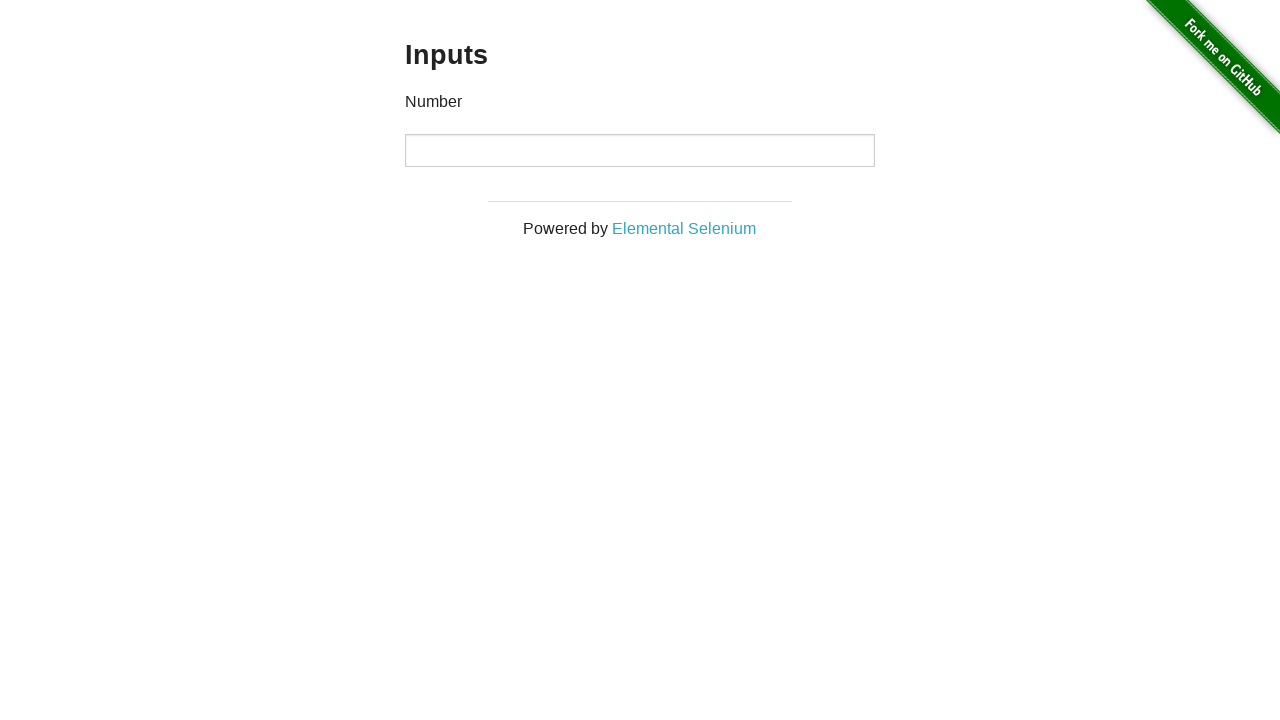

Filled numeric input field with value '42857' on input[type='number']
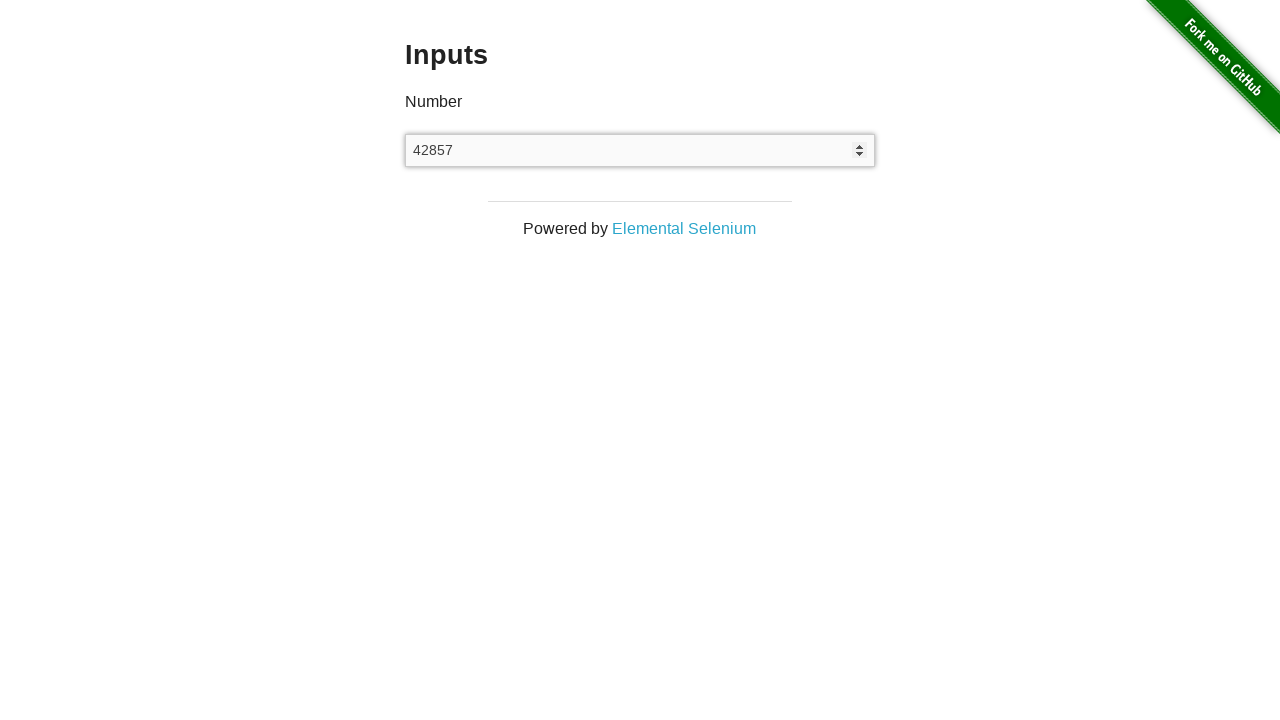

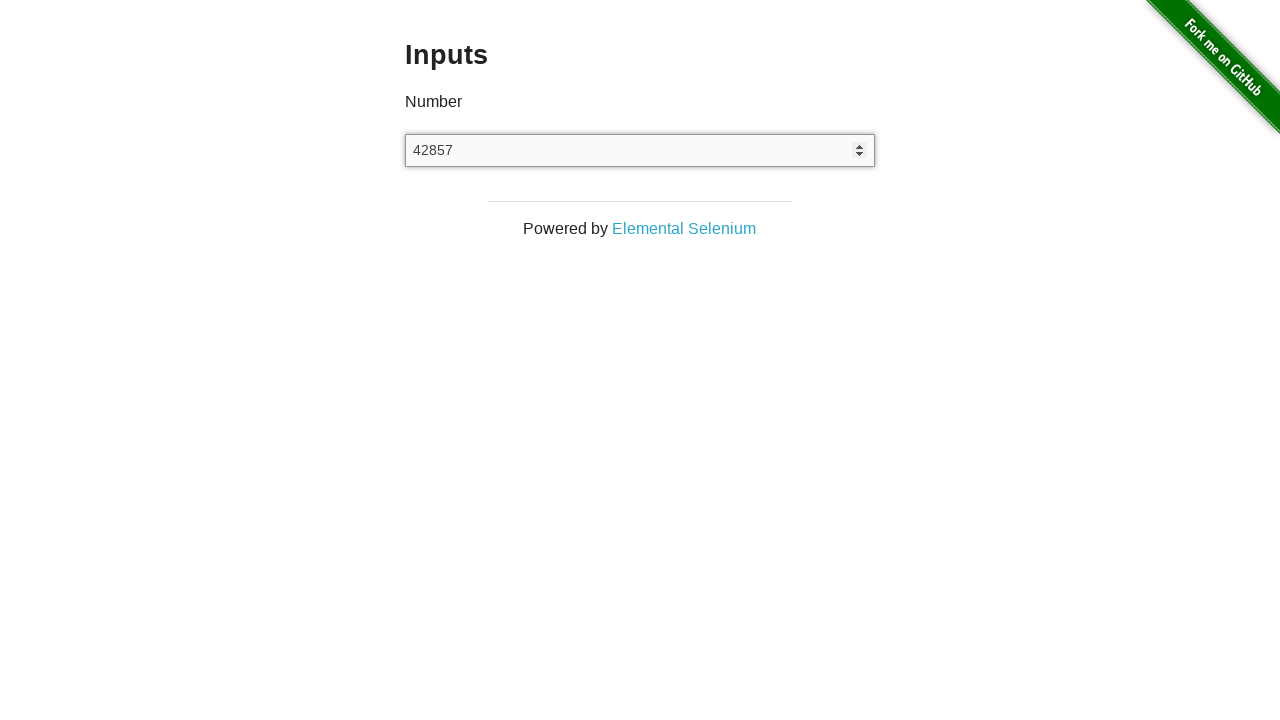